Tests login form with dynamic attributes by filling username and password fields and clicking the login button

Starting URL: https://v1.training-support.net/selenium/dynamic-attributes

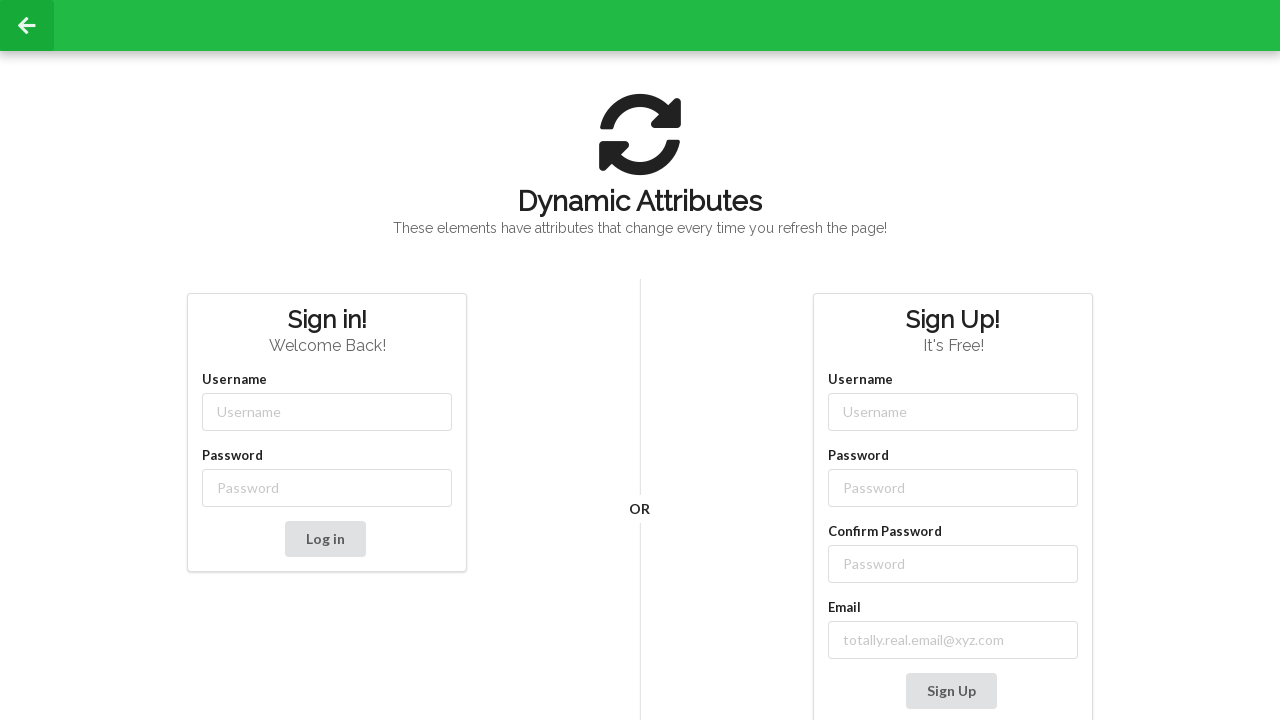

Navigated to login form page with dynamic attributes
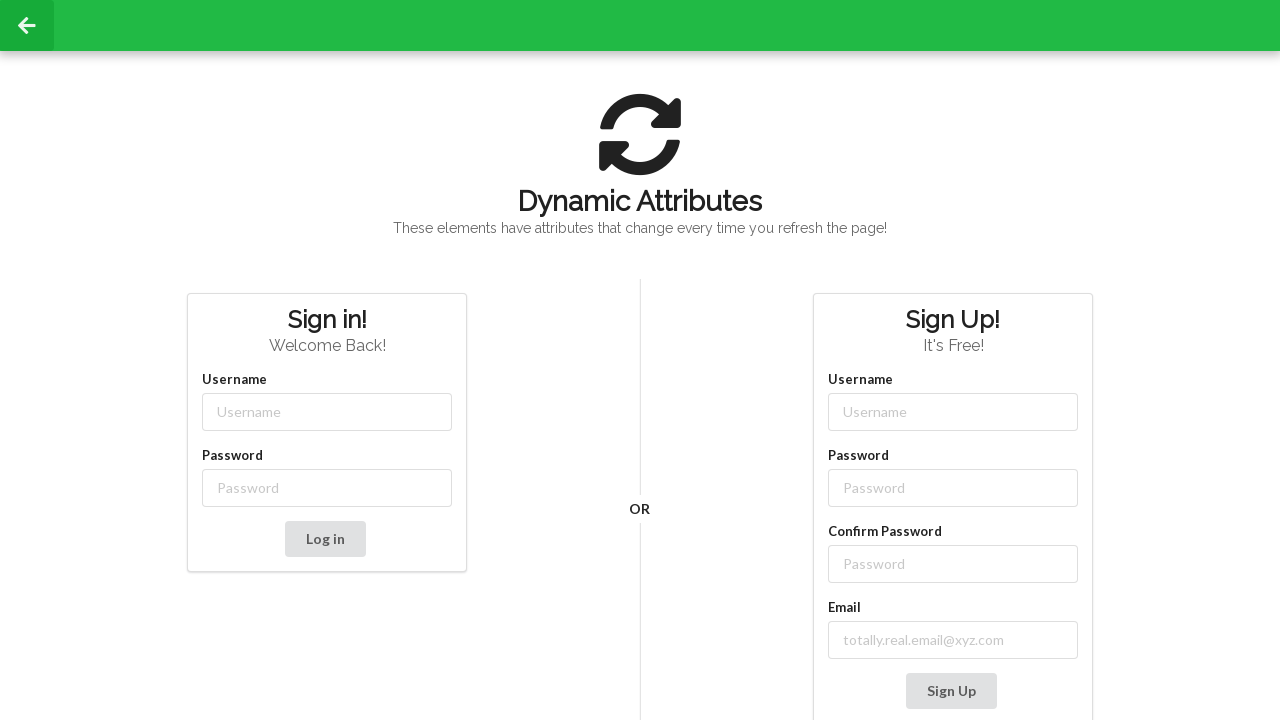

Filled username field with 'admin' on input[class^='username-']
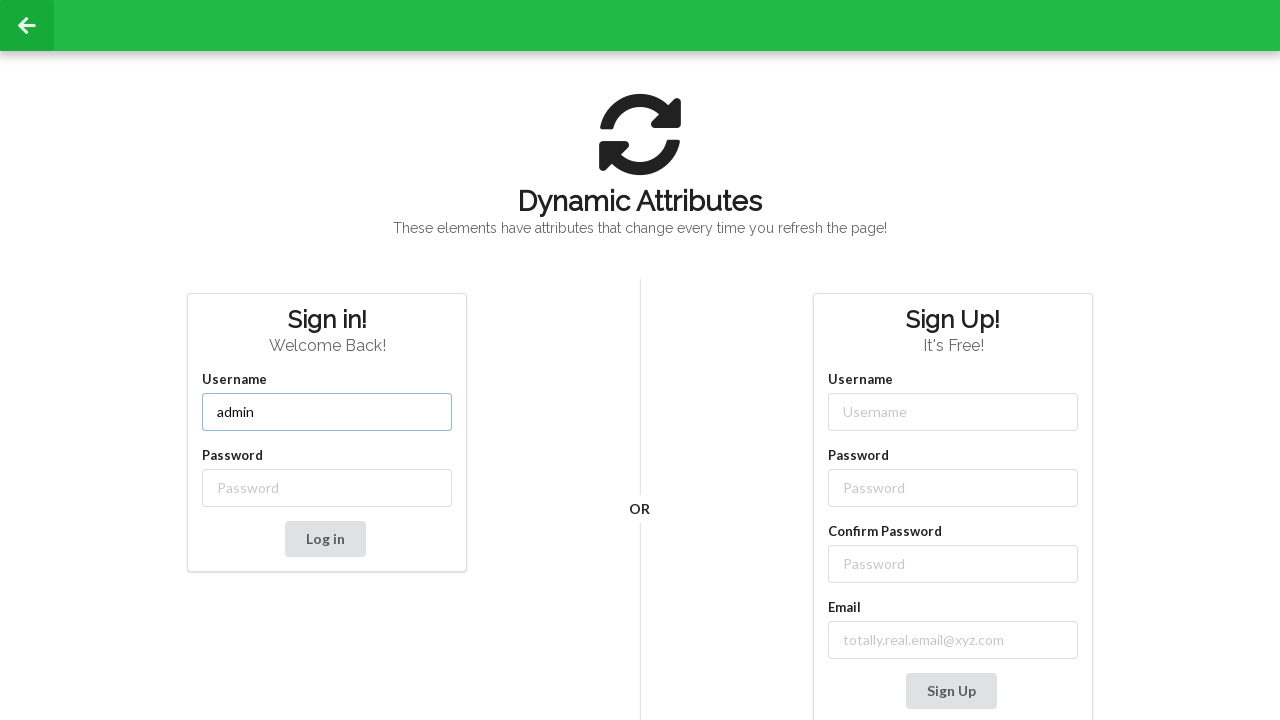

Filled password field with 'password' on //input[starts-with(@class,'password-')]
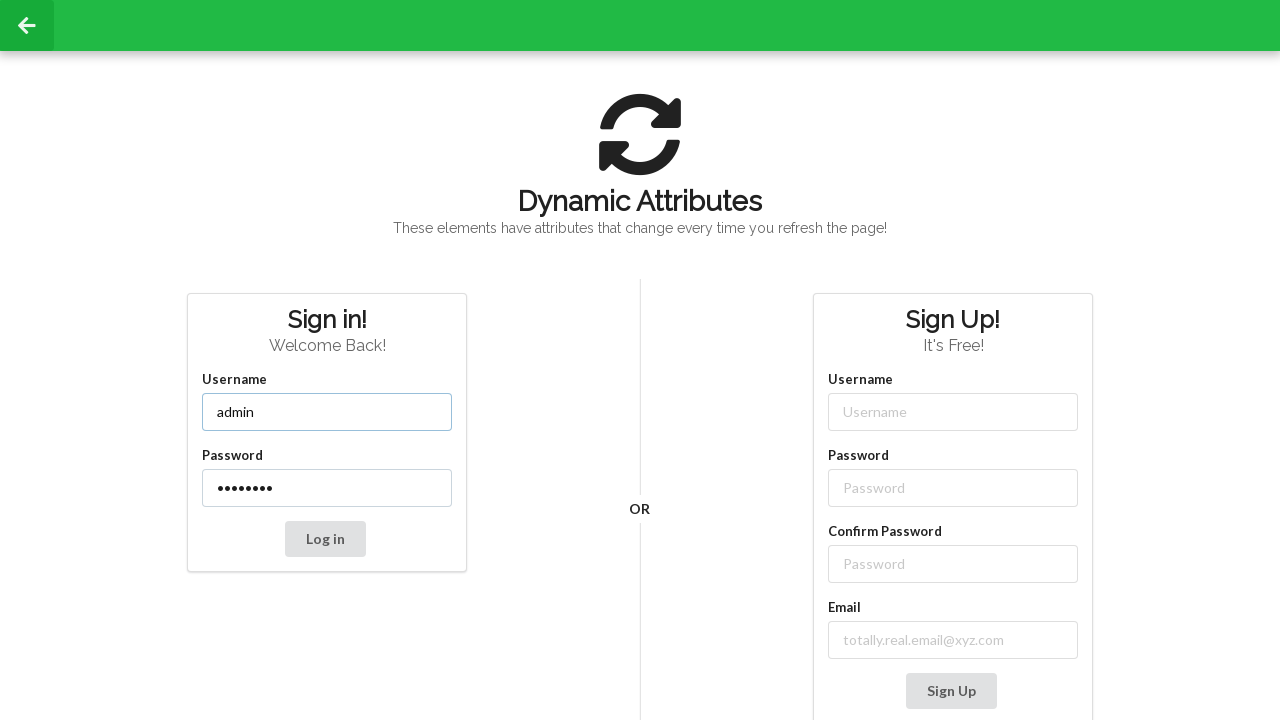

Clicked the Log in button at (325, 539) on xpath=//button[text()='Log in']
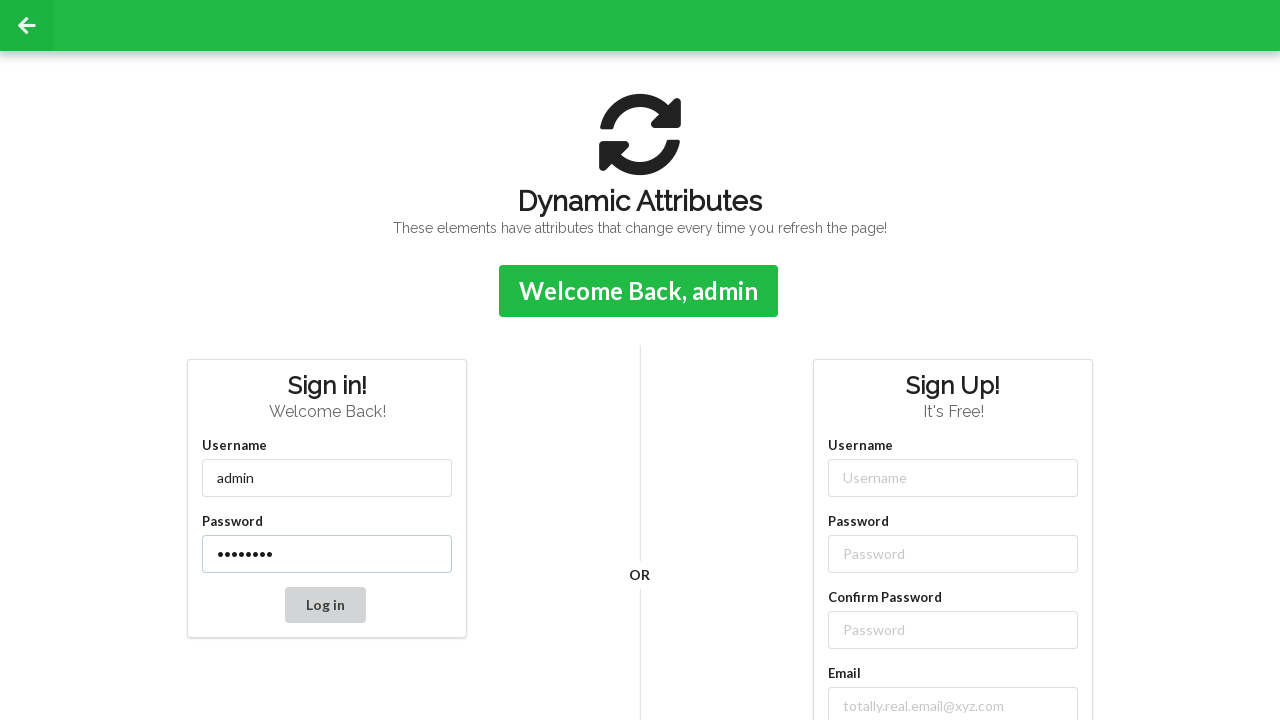

Confirmation message appeared after login
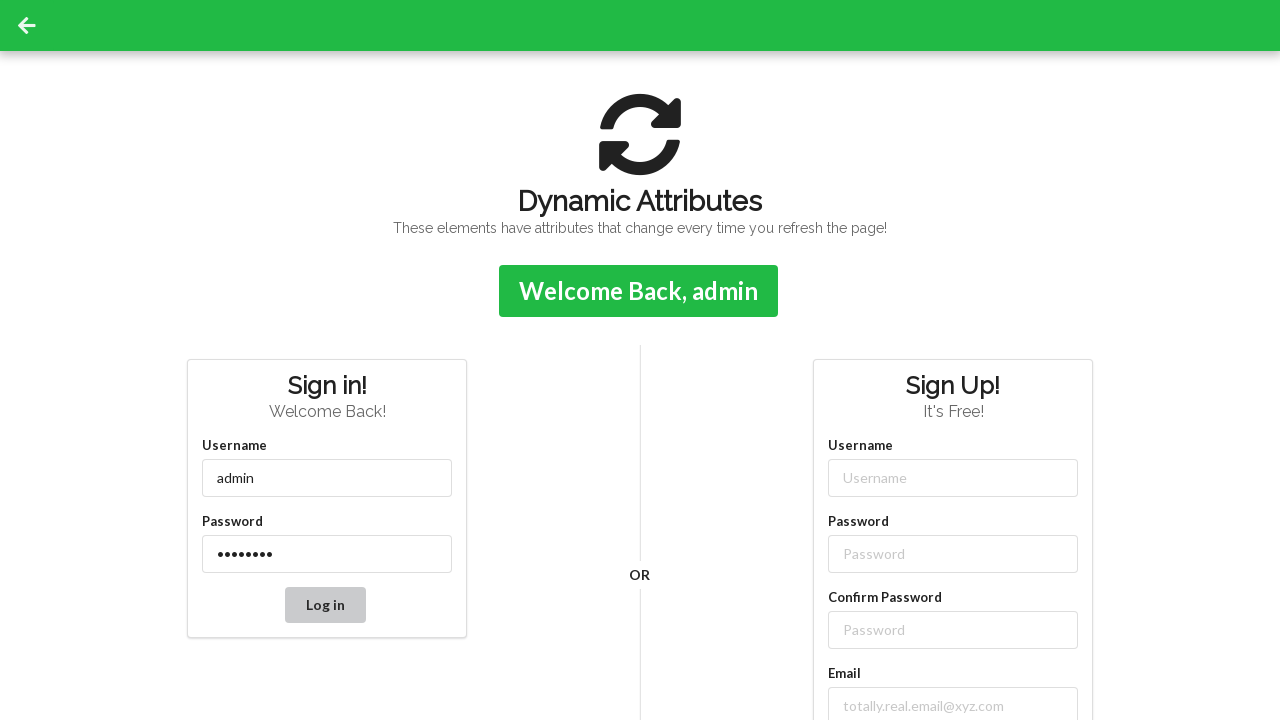

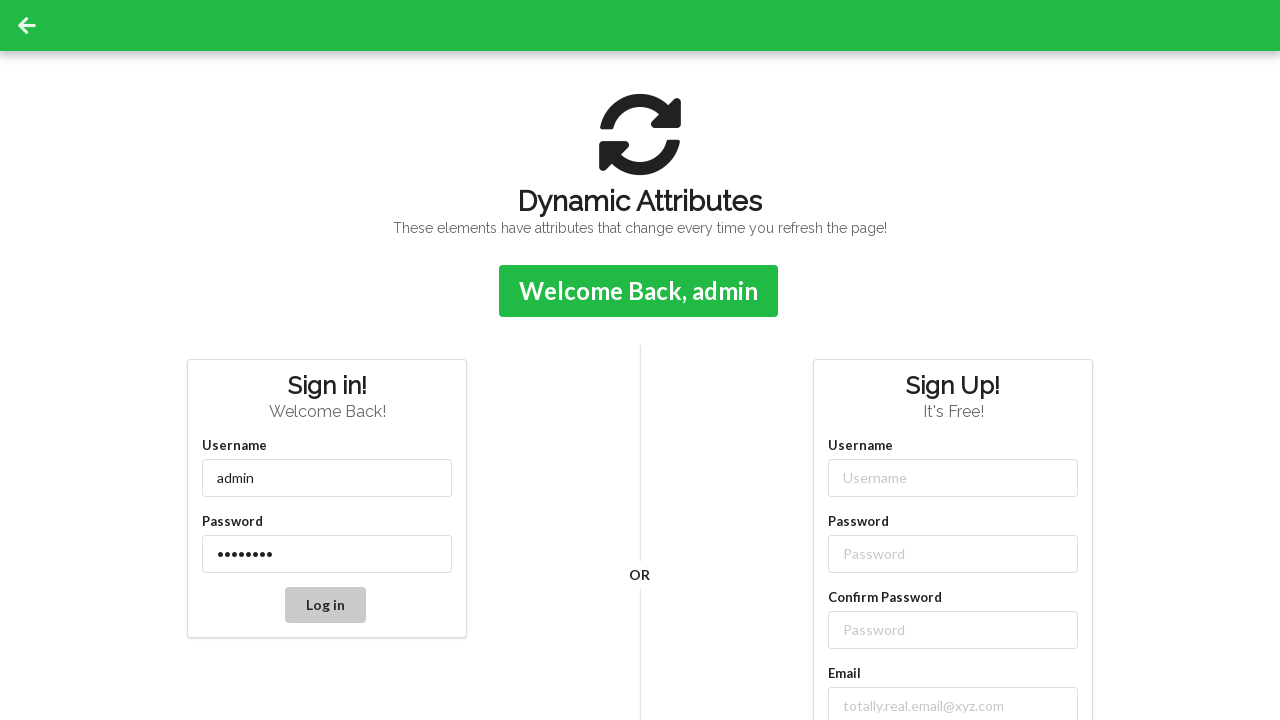